Tests navigation on the Procedural.eu website by clicking on the Demo link and then clicking the 3D button.

Starting URL: https://www.procedural.eu/

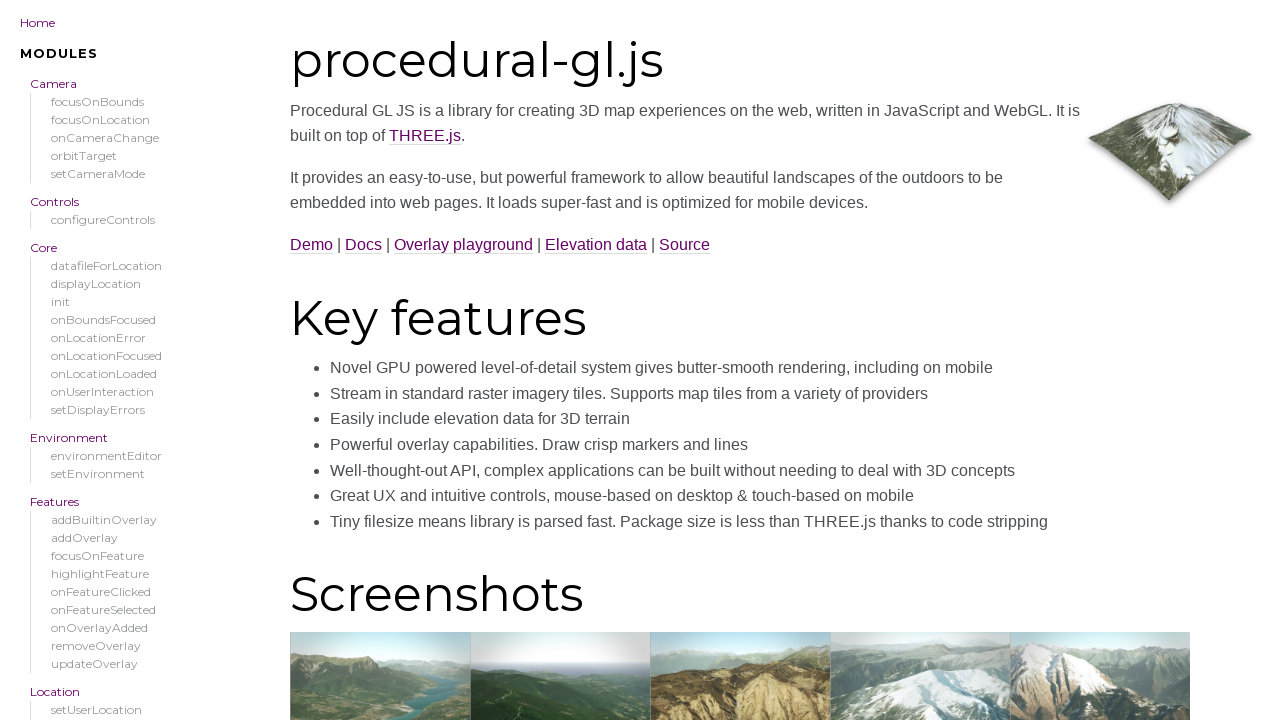

Navigated to https://www.procedural.eu/
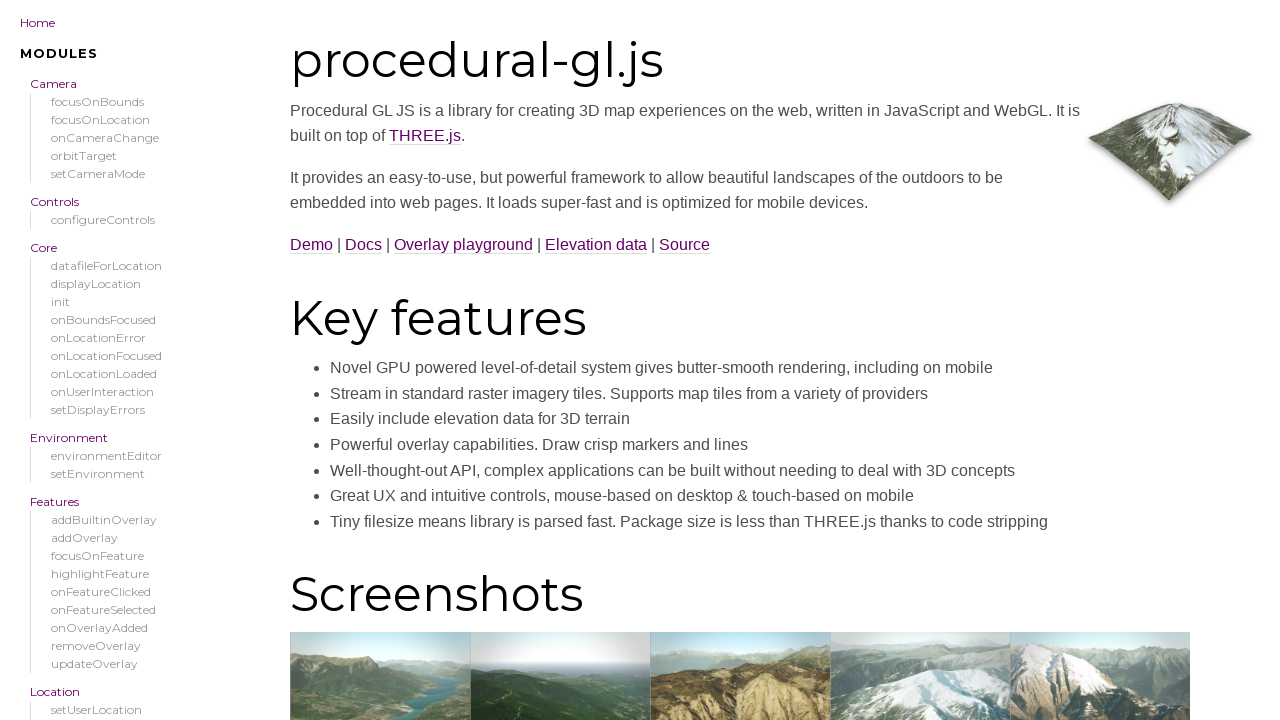

Clicked on the Demo link at (312, 244) on internal:role=link[name="Demo"i]
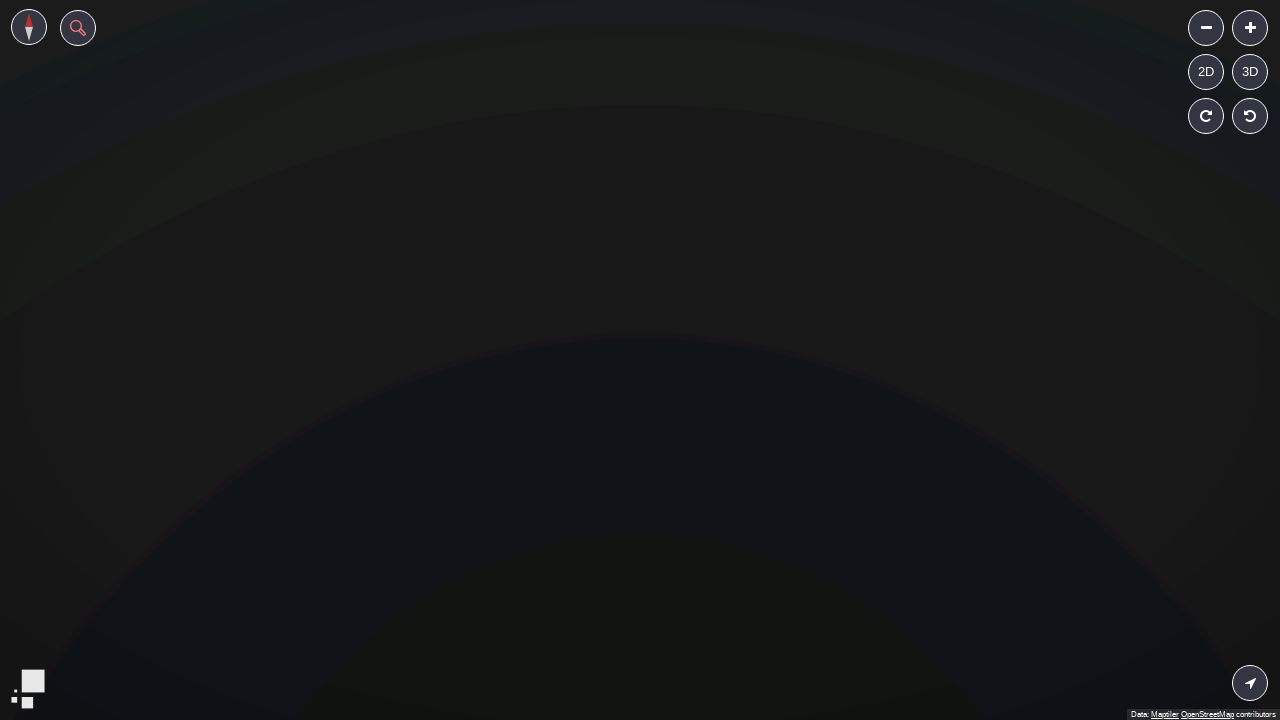

Clicked on the 3D button at (1250, 72) on internal:role=button[name="3D"i]
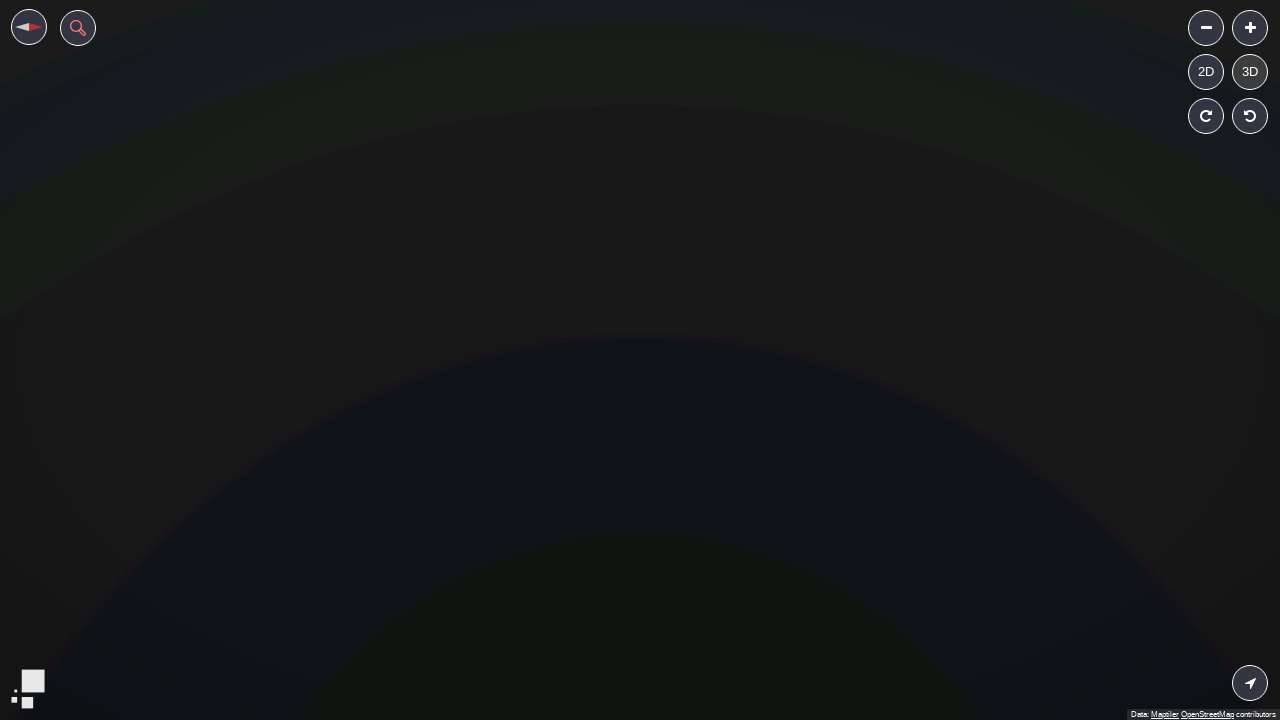

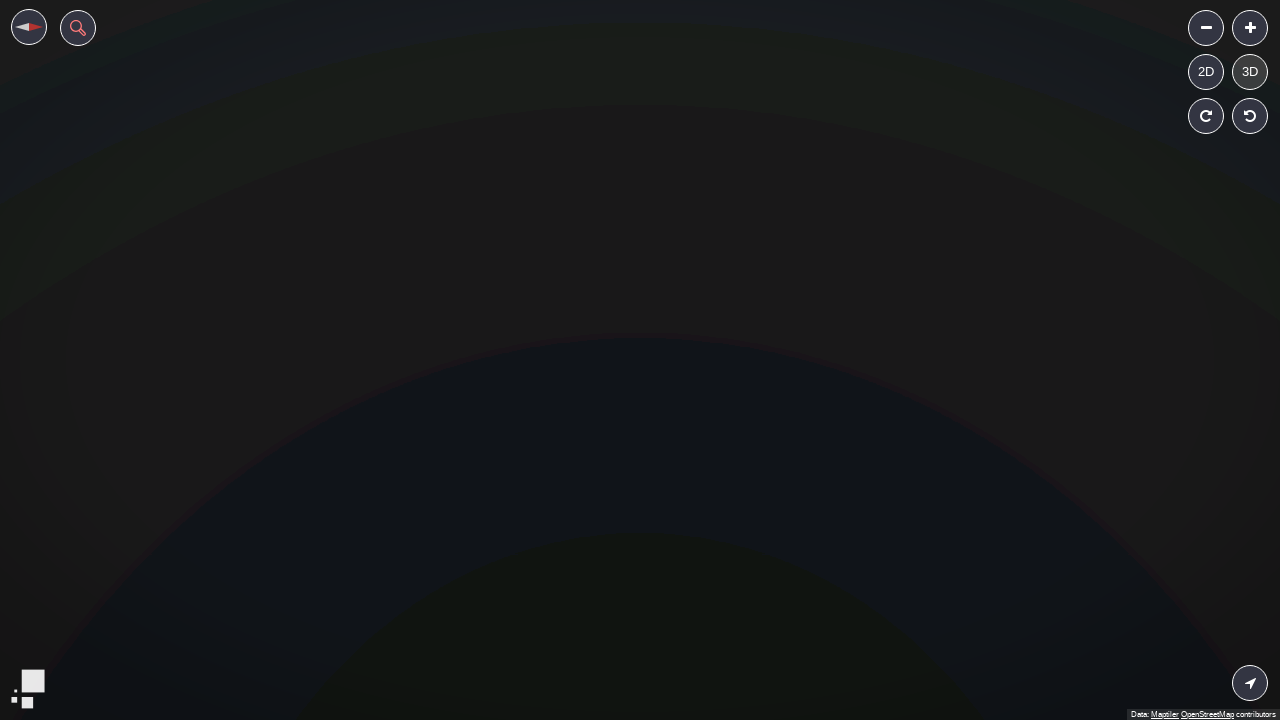